Tests the VWO free trial signup form by entering an invalid email, checking the GDPR consent checkbox, submitting the form, and verifying that an error message is displayed.

Starting URL: https://vwo.com/free-trial/

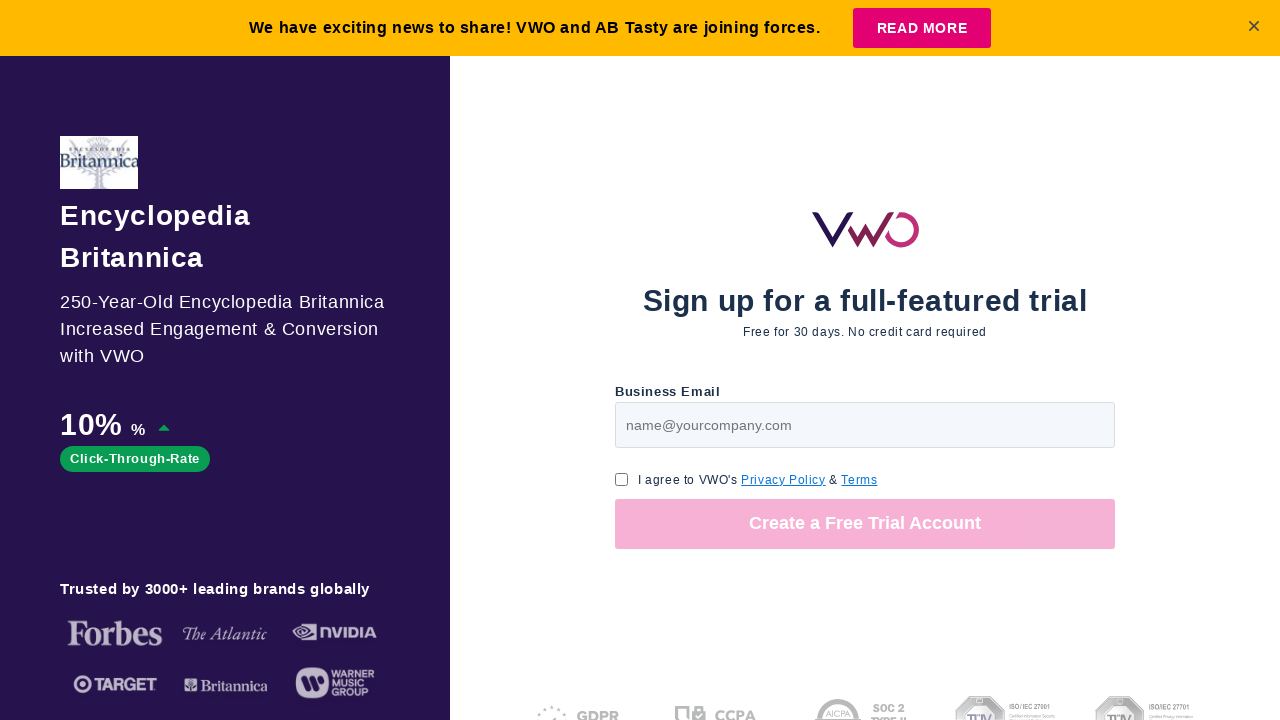

Filled email field with invalid email 'invalidemail@test' on #page-v1-step1-email
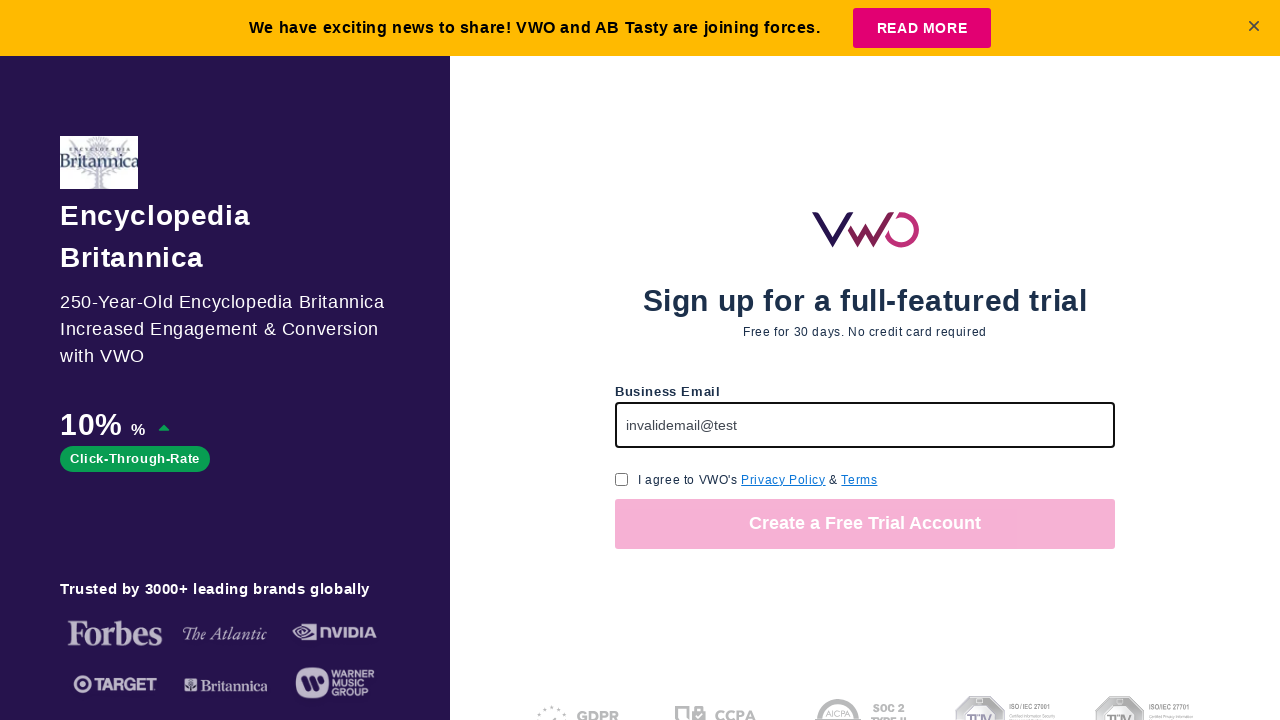

Checked GDPR consent checkbox at (622, 479) on #page-free-trial-step1-cu-gdpr-consent-checkbox
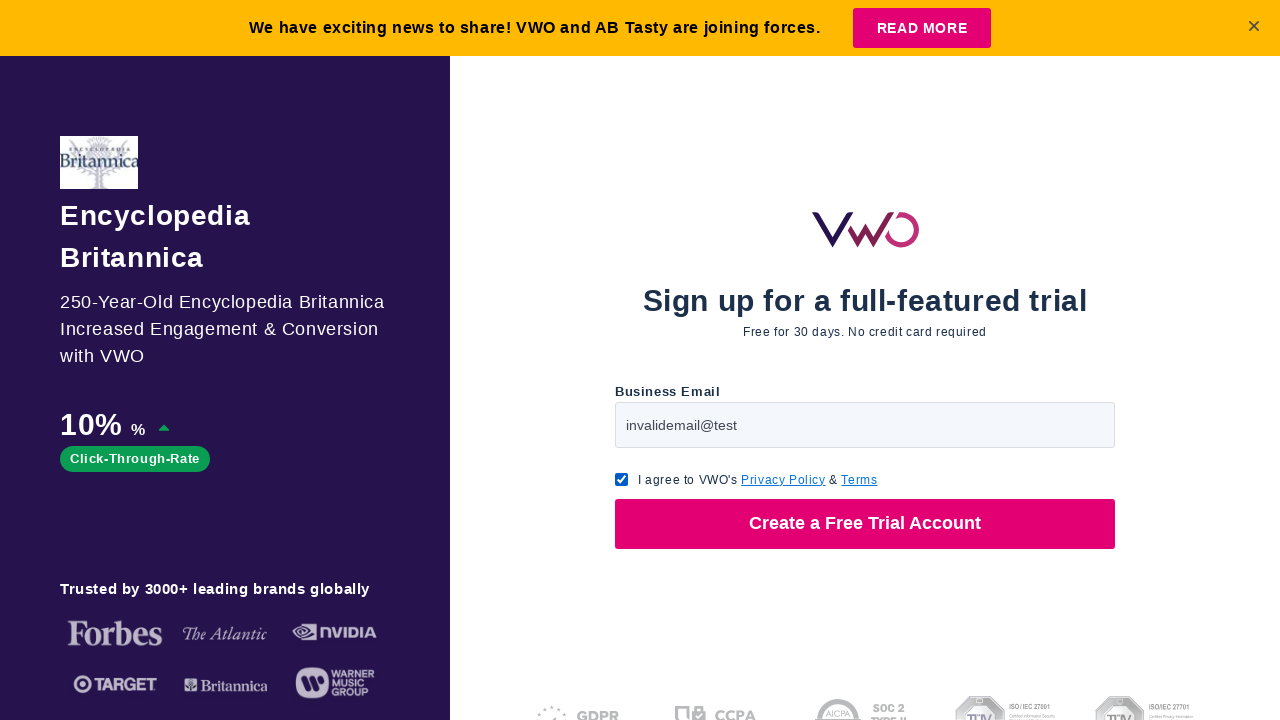

Clicked 'Create a Free Trial Account' button at (865, 524) on //button[text()="Create a Free Trial Account"]
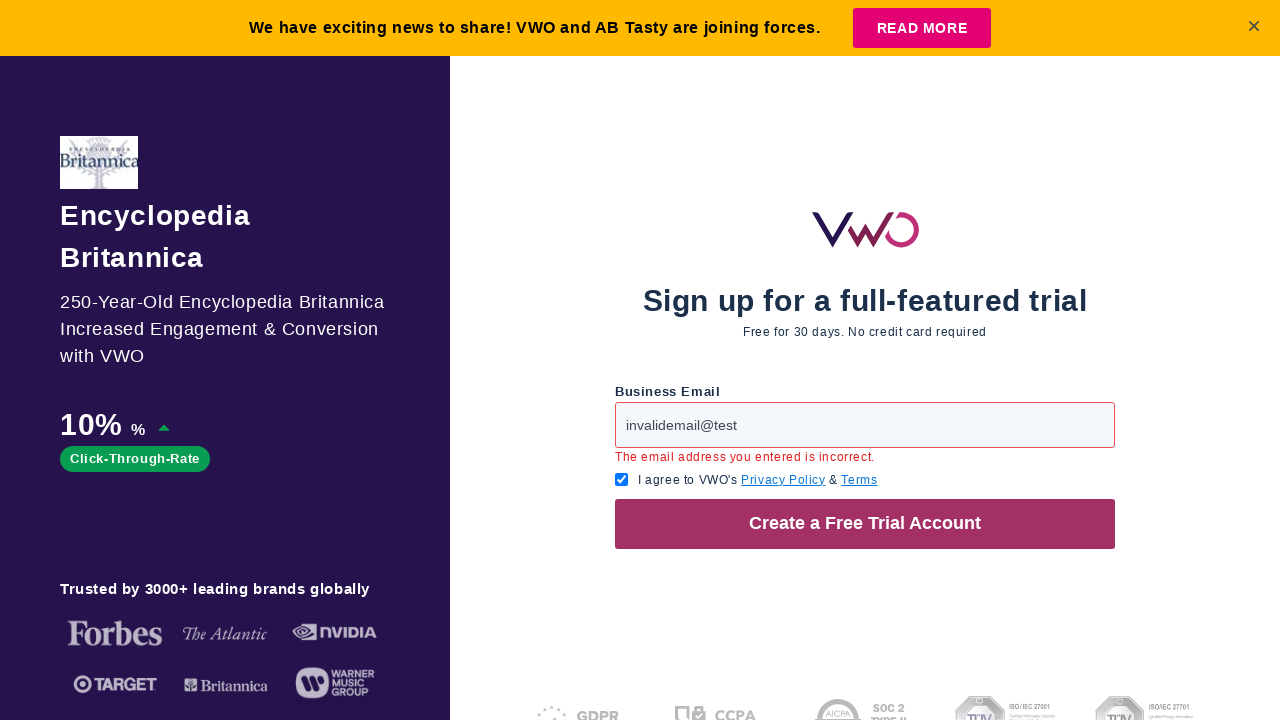

Error message appeared indicating invalid email
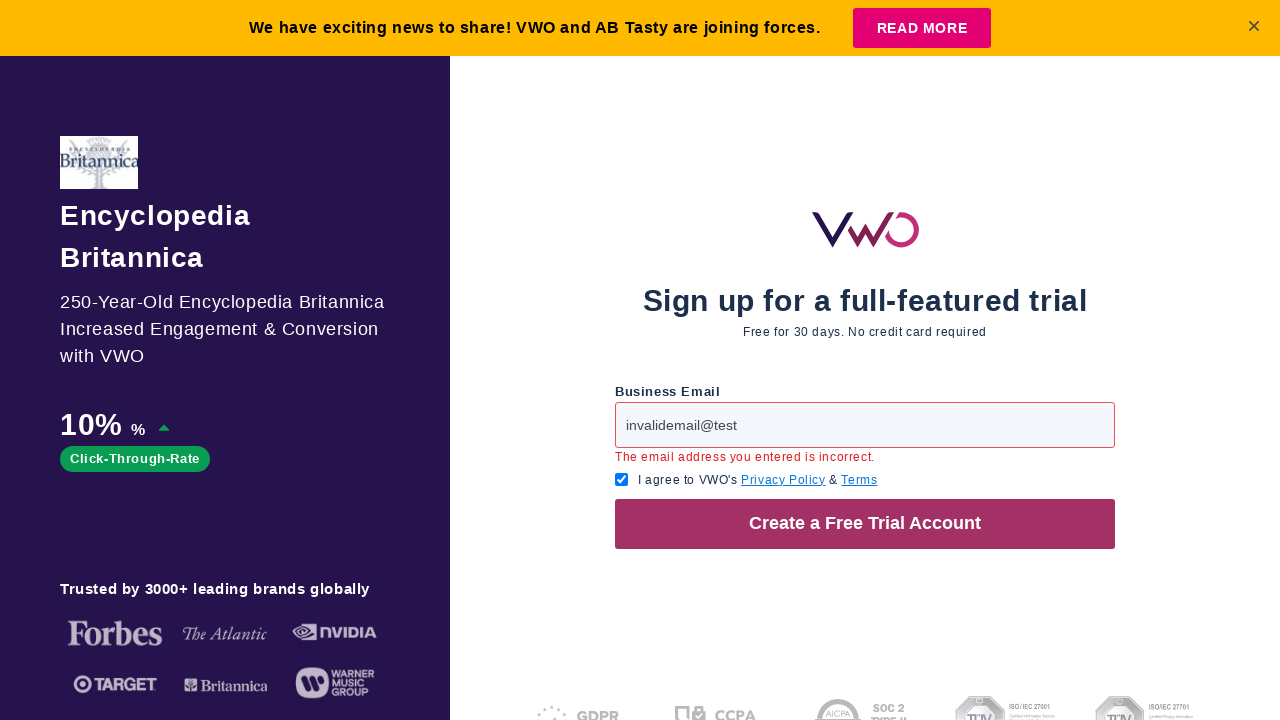

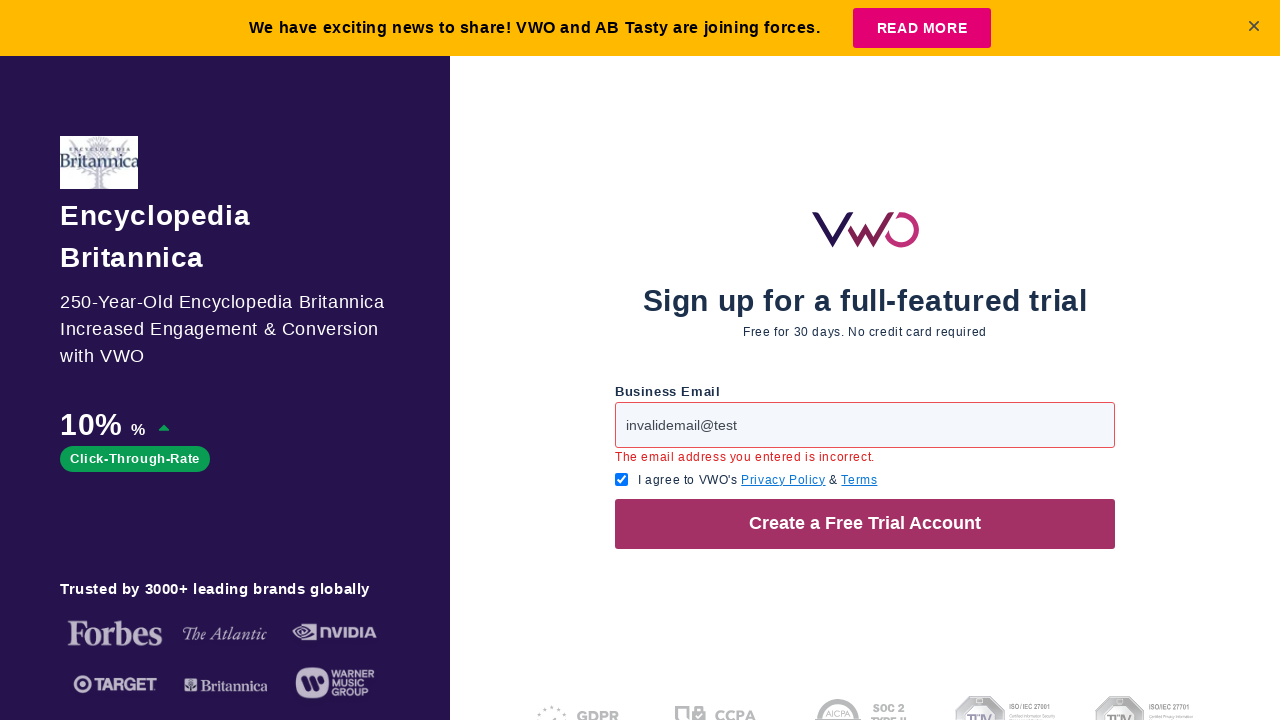